Tests that clicking a button twice (with count parameter) results in two separate clicks rather than a double-click, by verifying a counter increments to 2 on a W3Schools demo page.

Starting URL: https://www.w3schools.com/js/tryit.asp?filename=tryjs_function_counter3

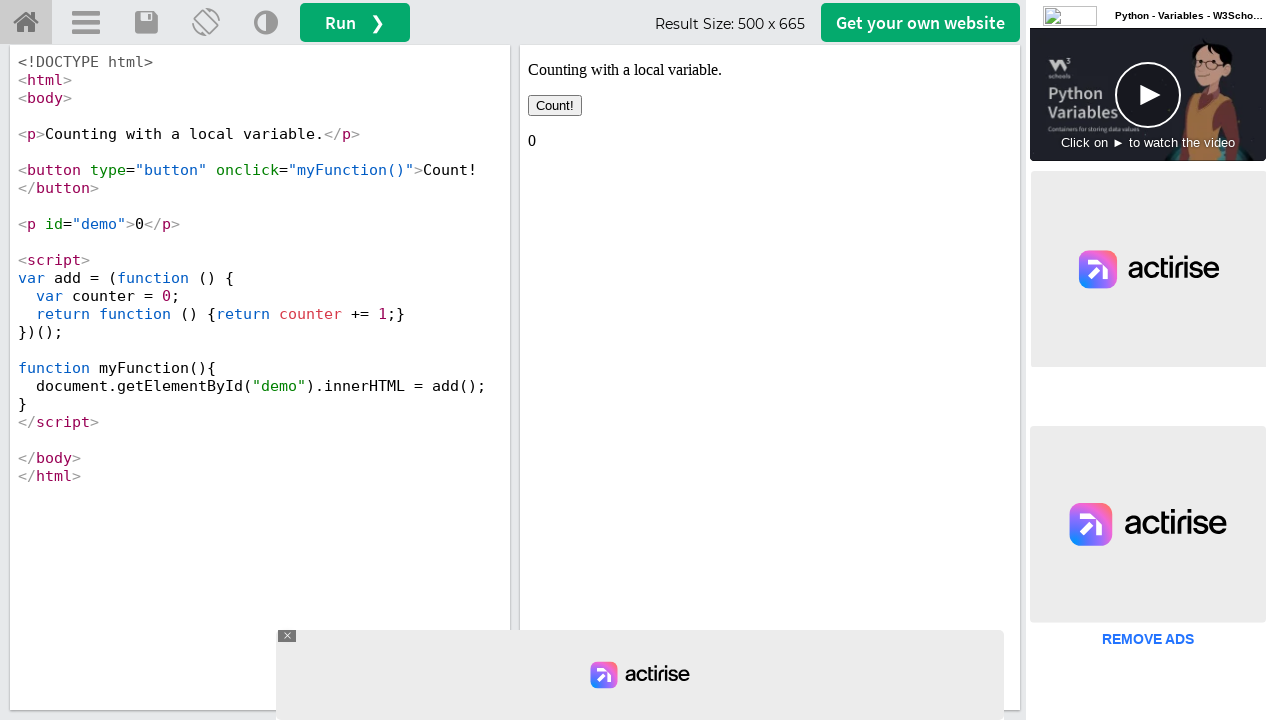

Located iframe with id 'iframeResult'
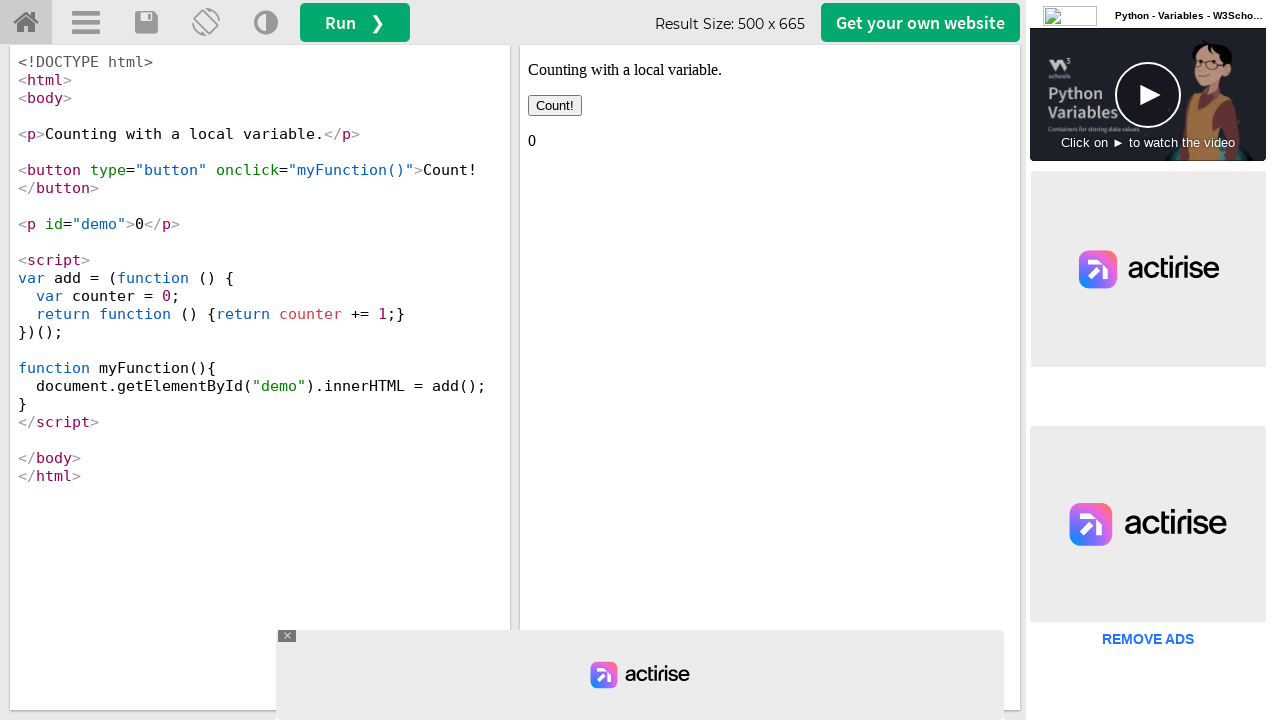

First click on button - counter should increment to 1 at (555, 106) on xpath=//*[@id="iframeResult"] >> internal:control=enter-frame >> xpath=//button
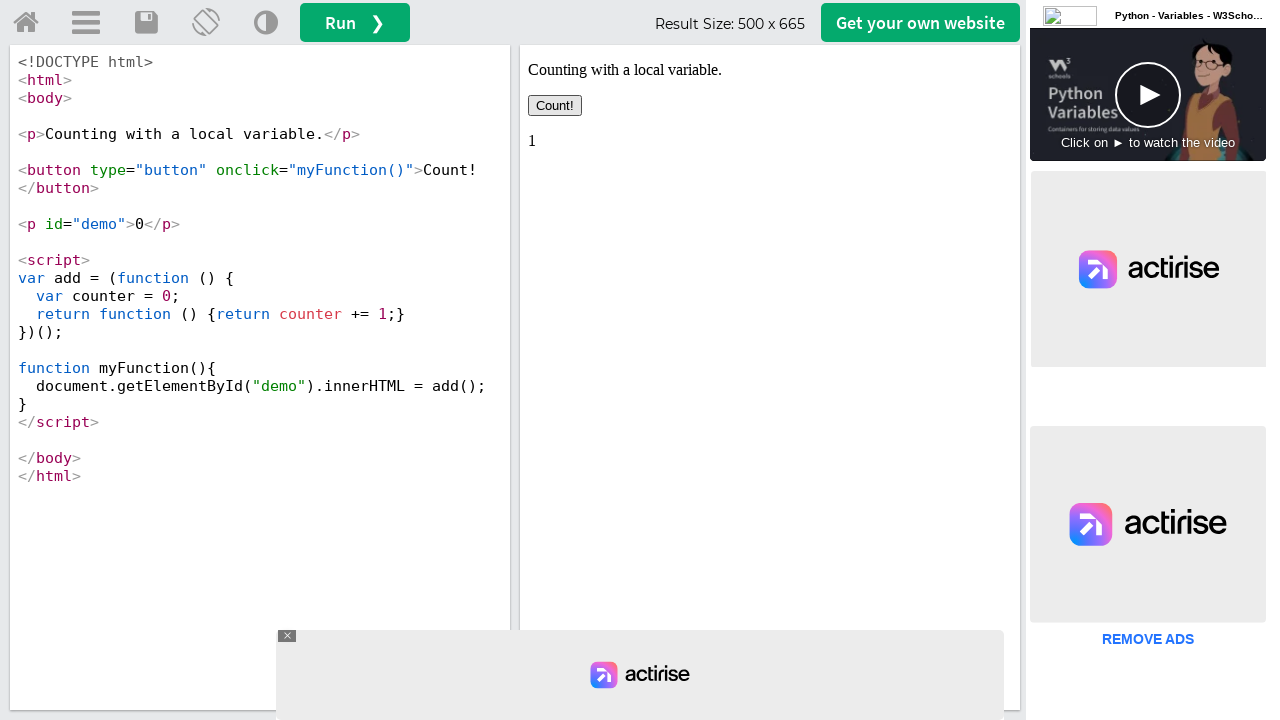

Second click on button - counter should increment to 2 at (555, 106) on xpath=//*[@id="iframeResult"] >> internal:control=enter-frame >> xpath=//button
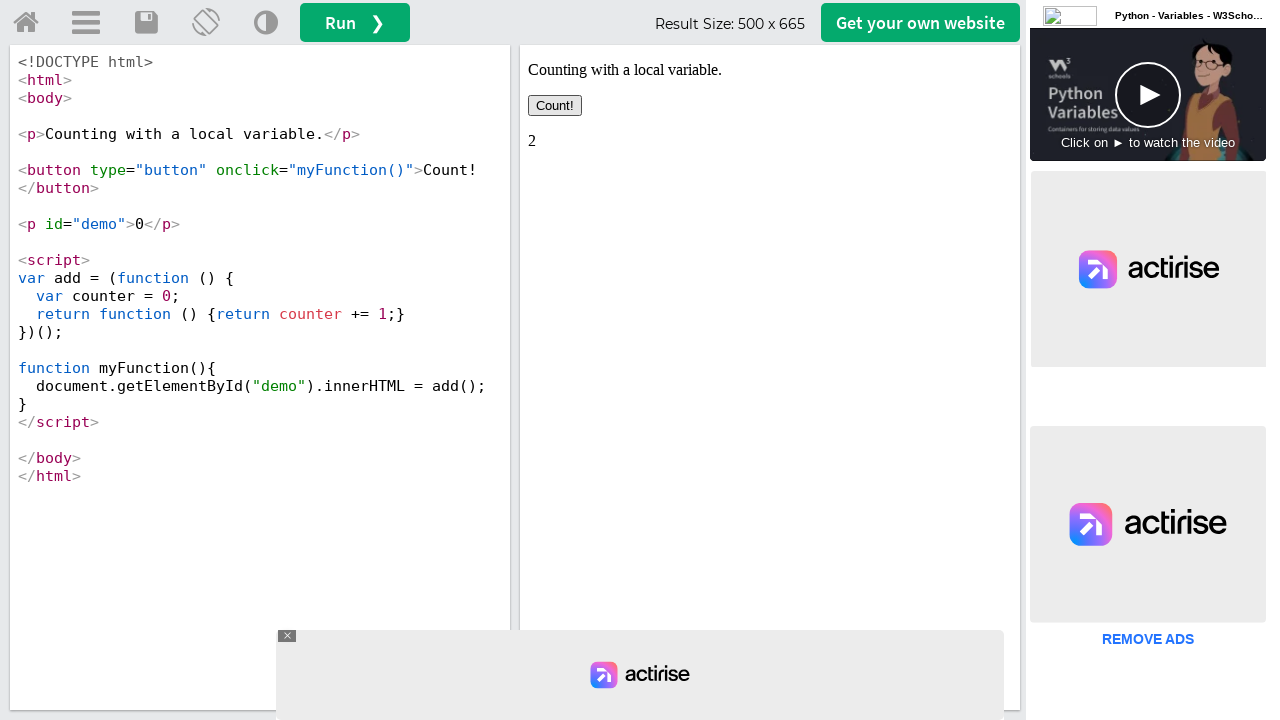

Retrieved counter text content from demo element
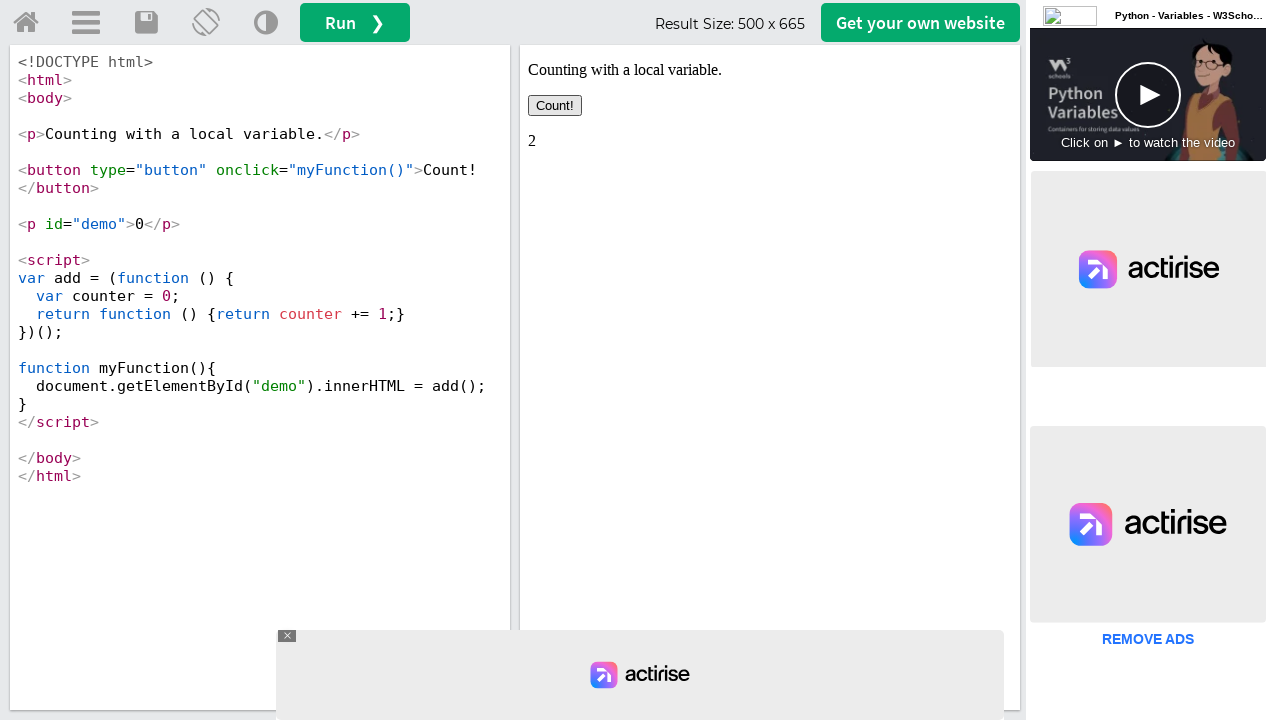

Assertion passed: counter shows '2' confirming two separate clicks
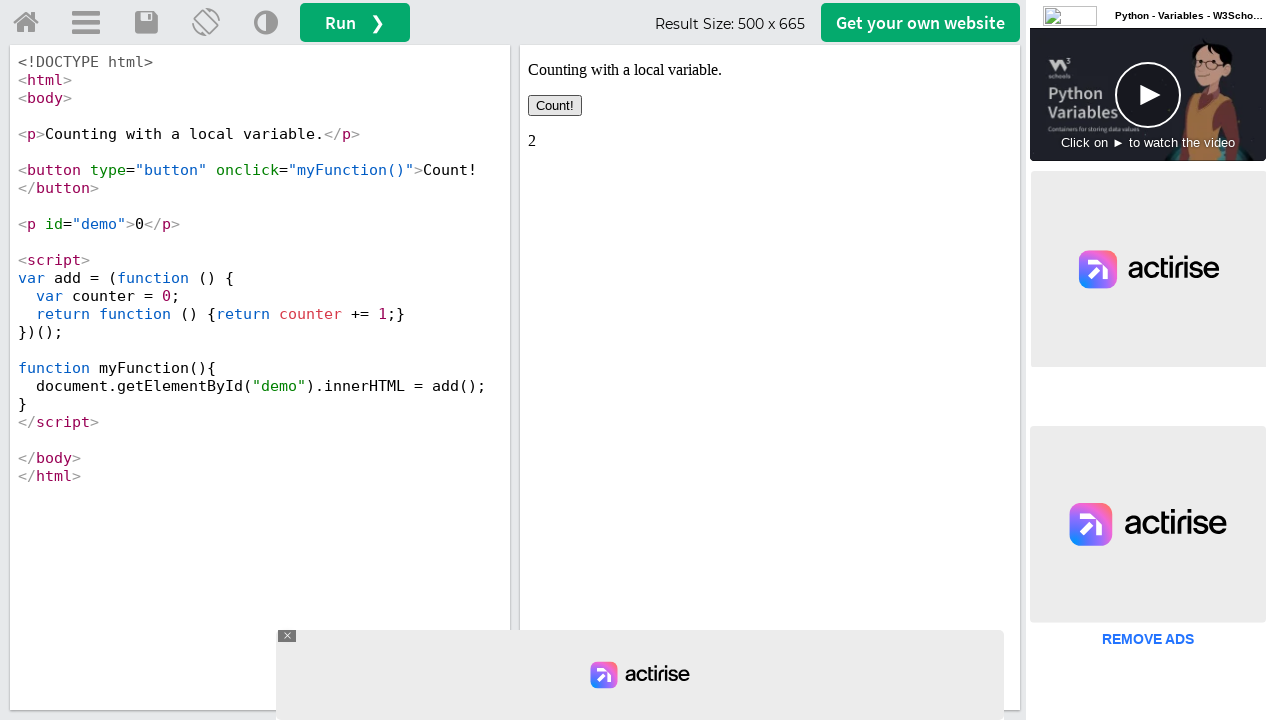

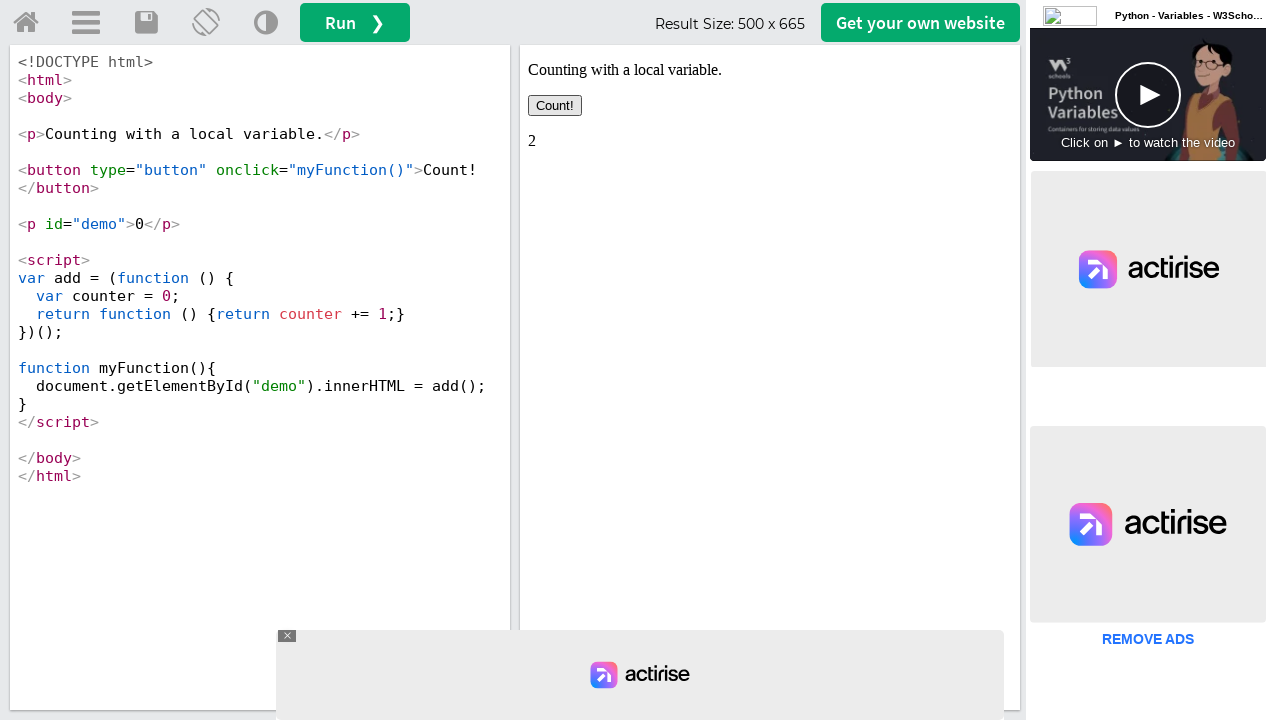